Tests prompt dialog by clicking the prompt button, entering text, and accepting the dialog, then verifying the entered text is displayed

Starting URL: https://testpages.herokuapp.com/styled/alerts/alert-test.html

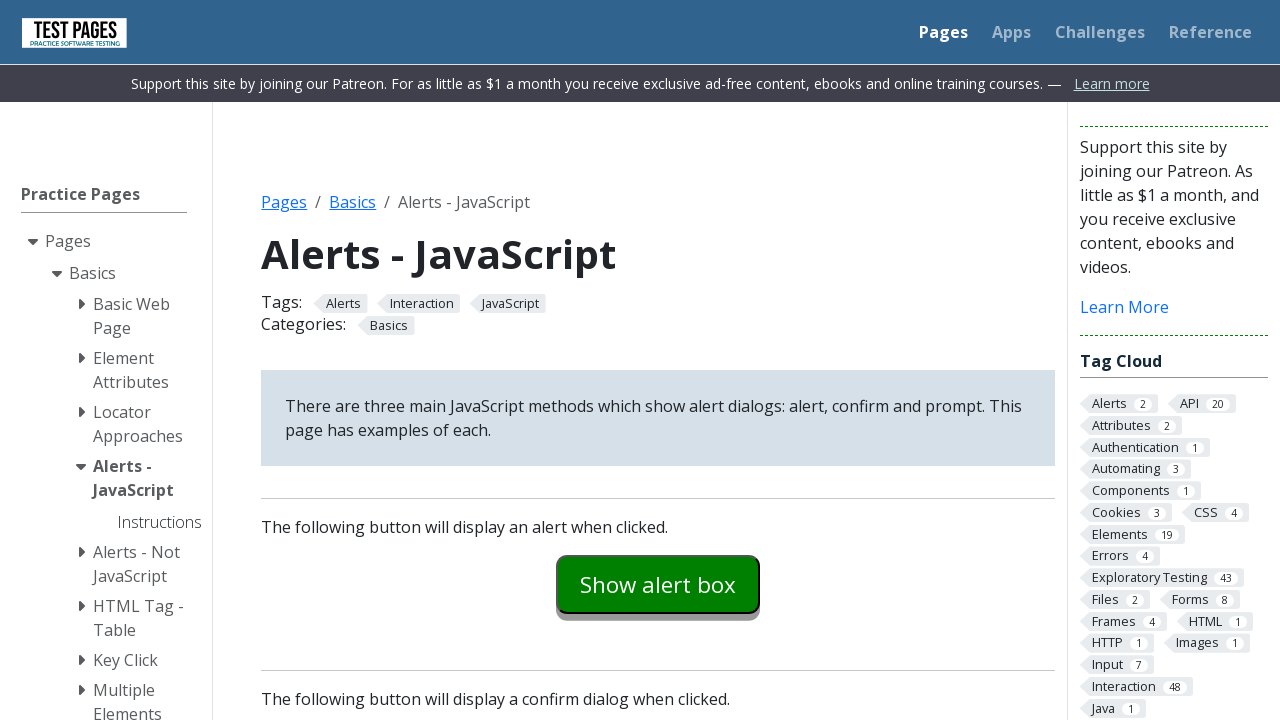

Set up dialog handler to accept prompt with 'automation test input'
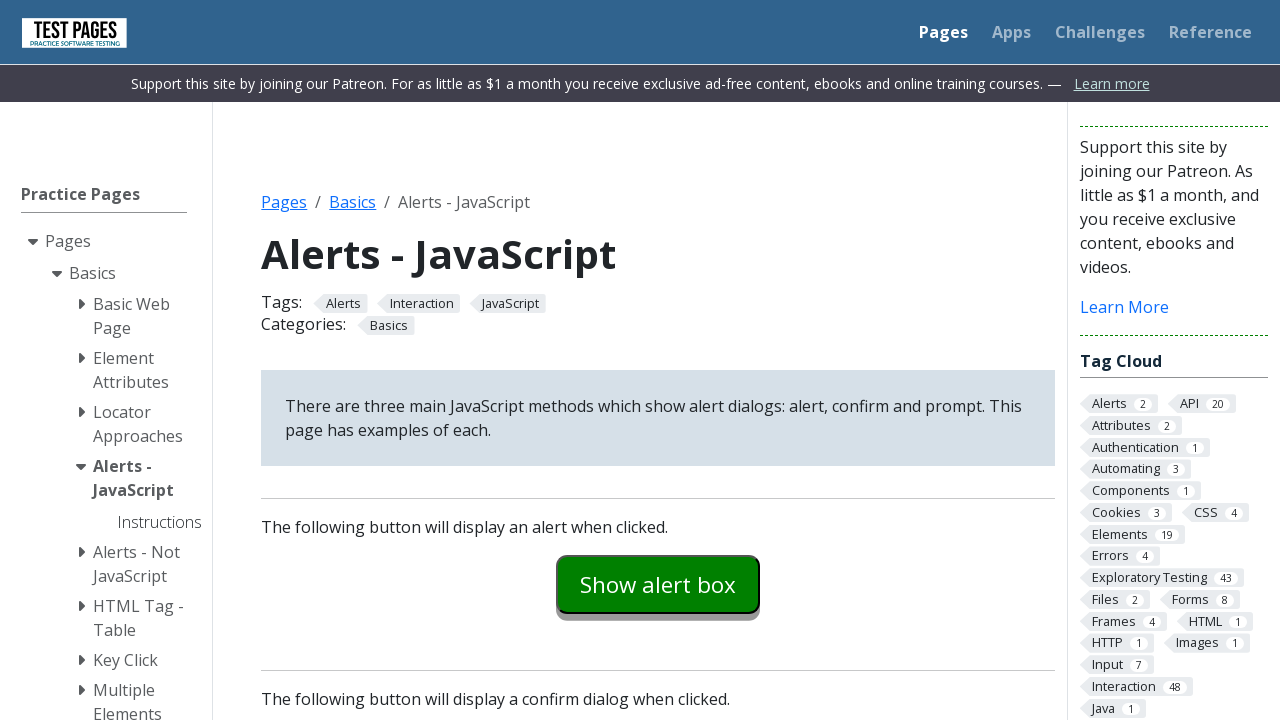

Clicked the prompt button at (658, 360) on #promptexample
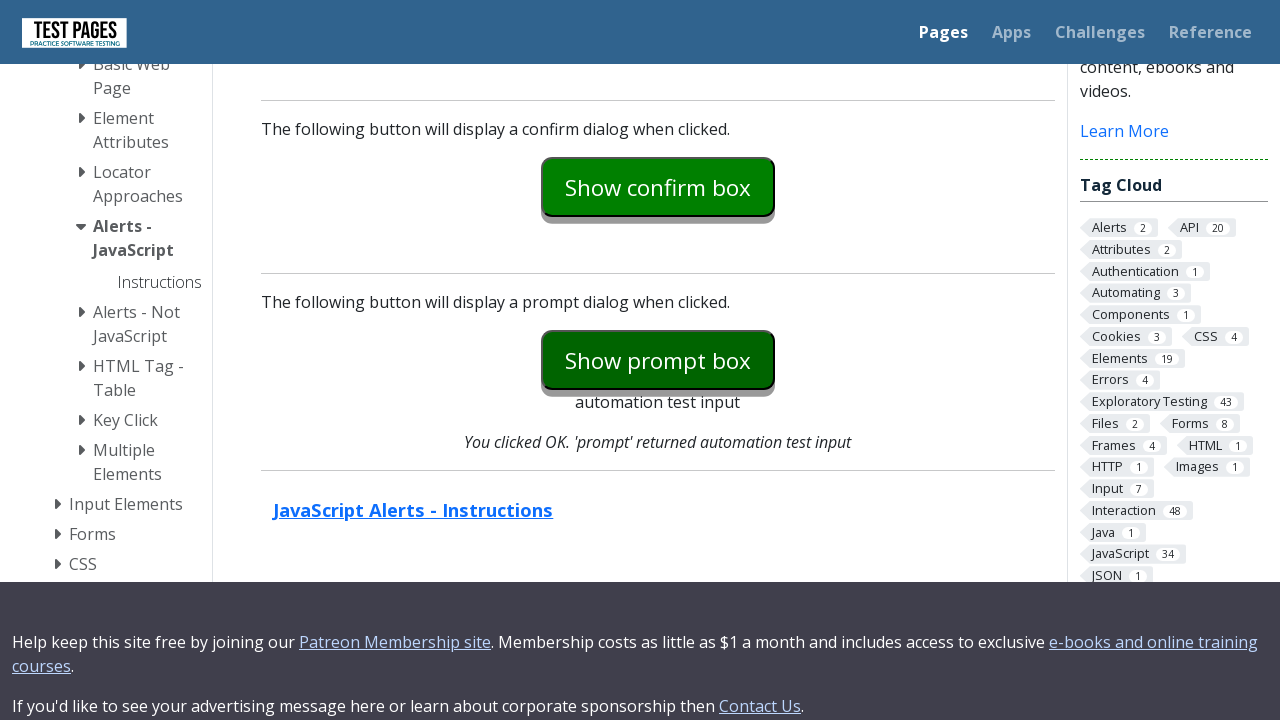

Verified entered text 'automation test input' is displayed in prompt result
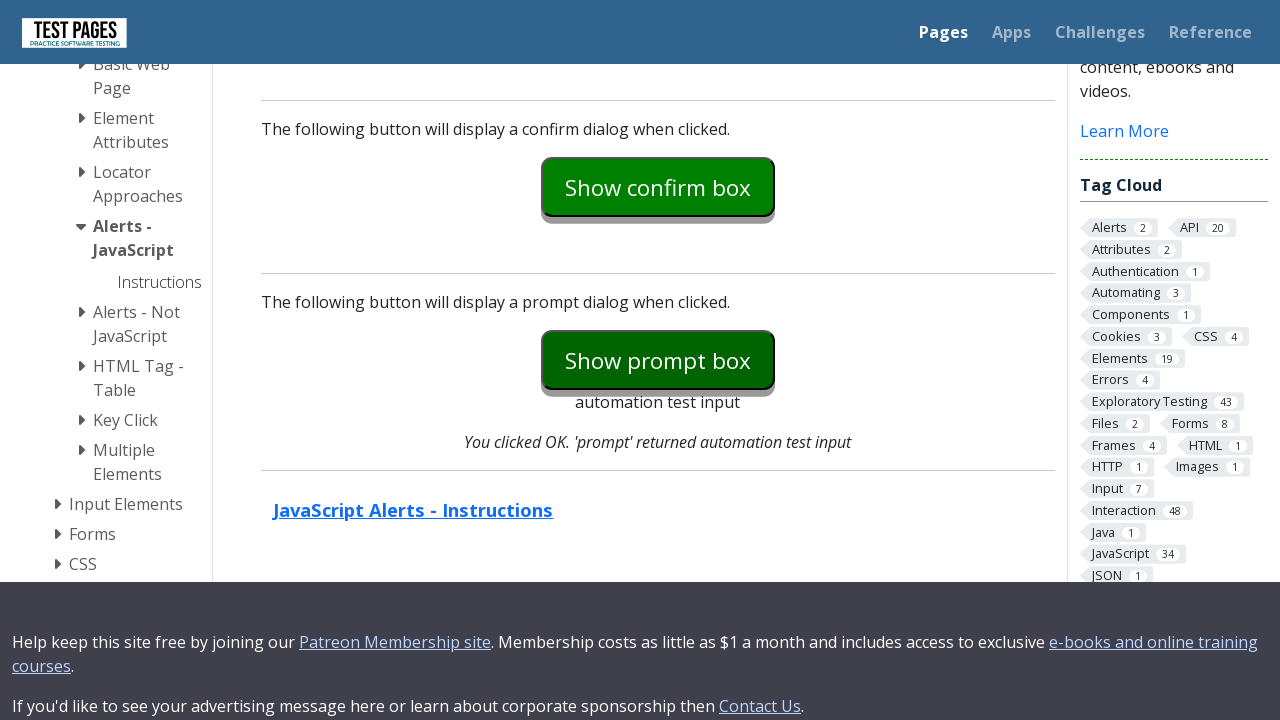

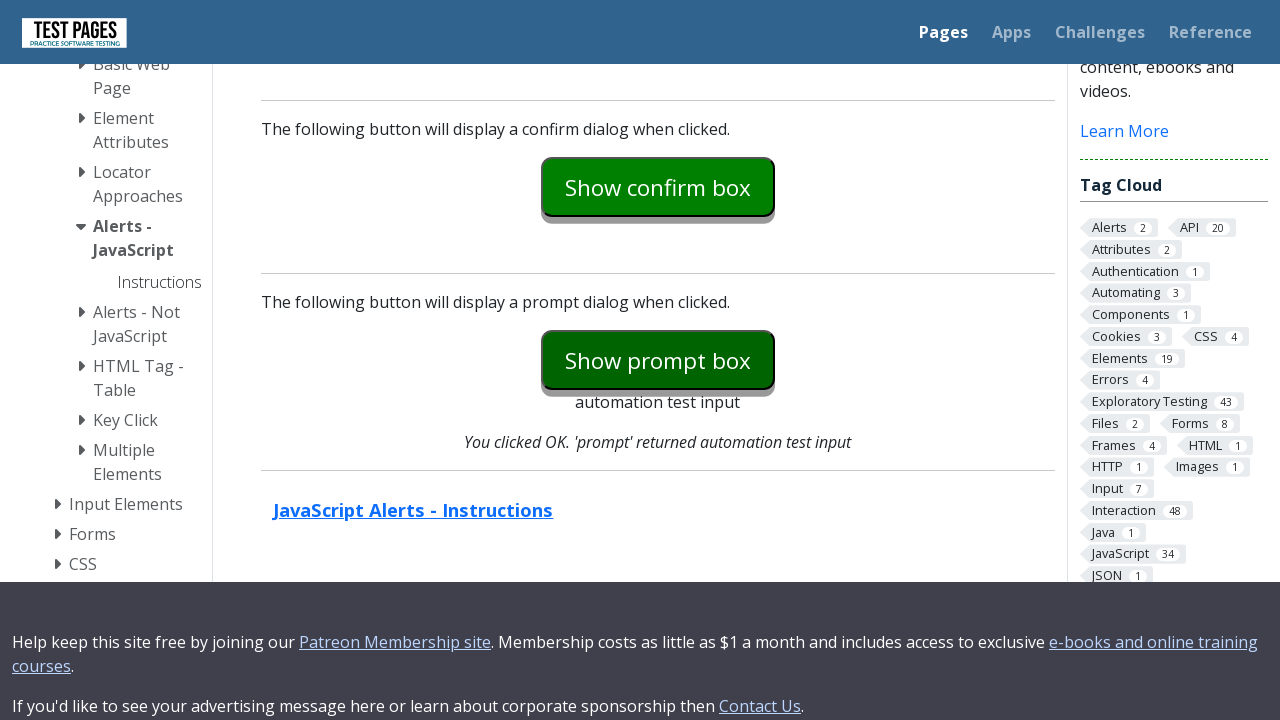